Tests the Text Box form on DemoQA by navigating to Elements section, filling all text fields, and submitting the form

Starting URL: https://demoqa.com/

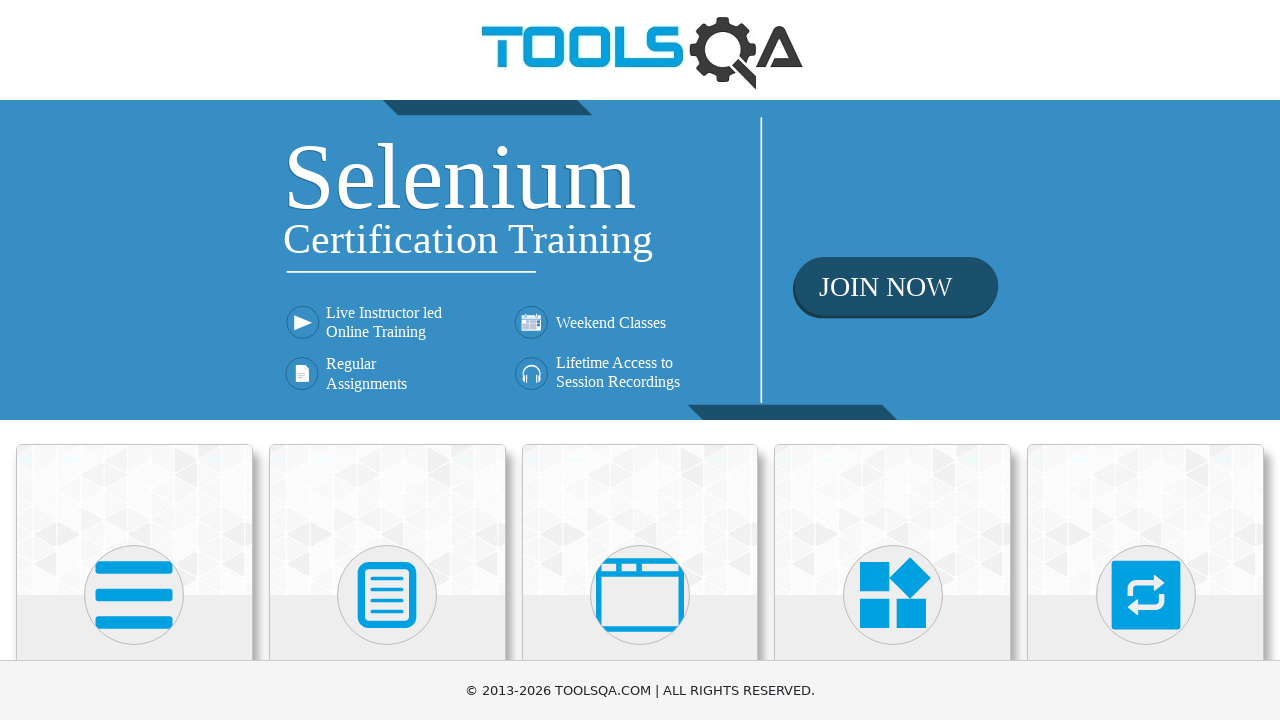

Clicked on Elements section in the category cards at (134, 360) on xpath=//div[@class='category-cards']//h5[text()='Elements']
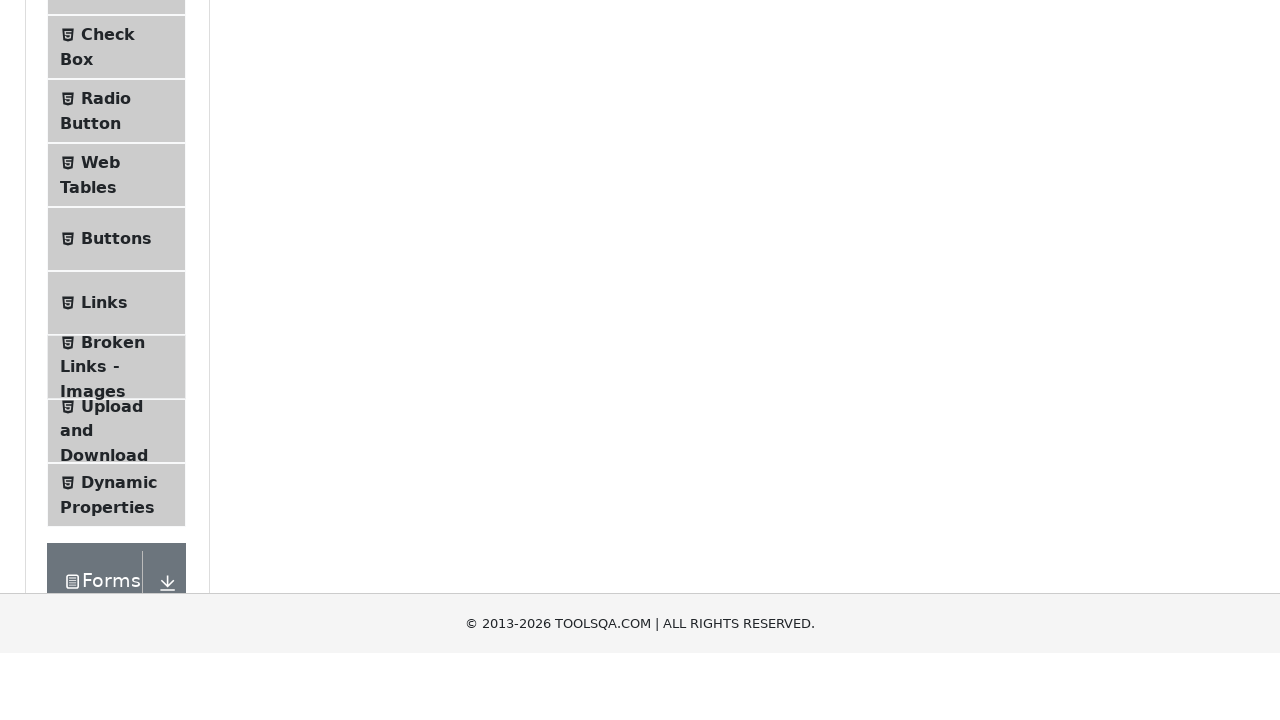

Text Box menu item is visible after navigating to Elements
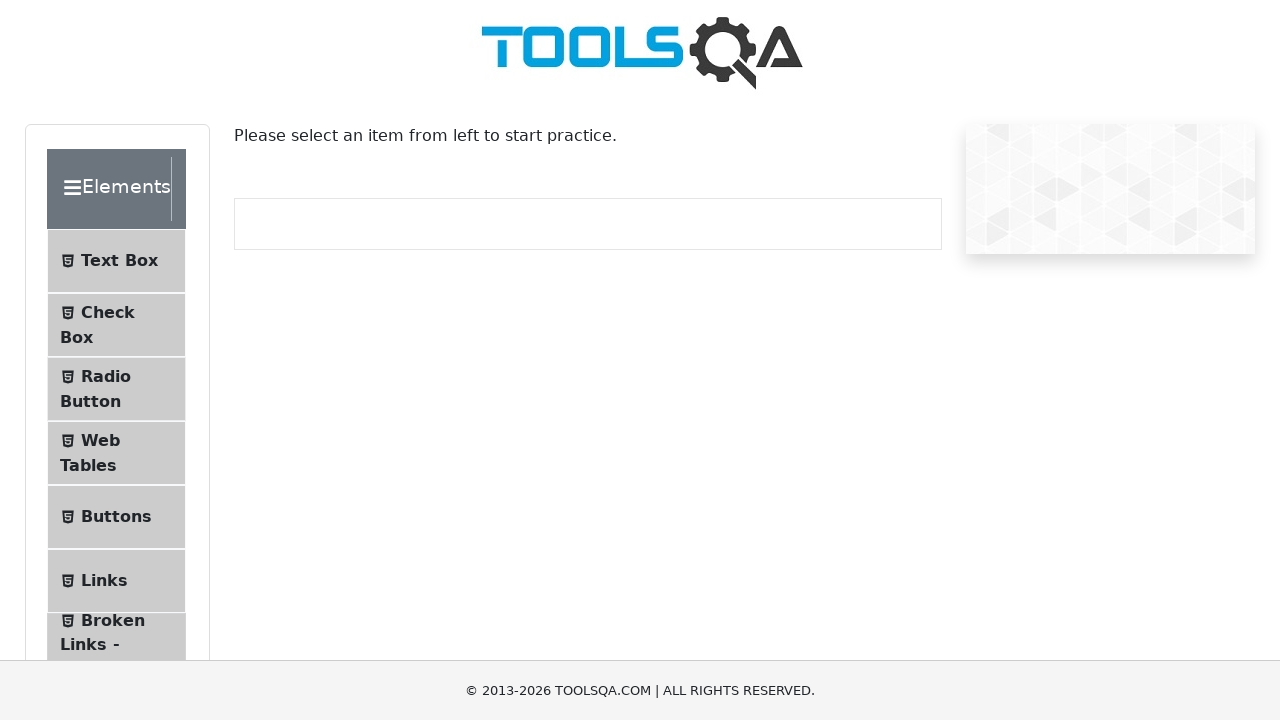

Clicked on Text Box menu item to open the form at (119, 261) on xpath=//span[text()='Text Box']
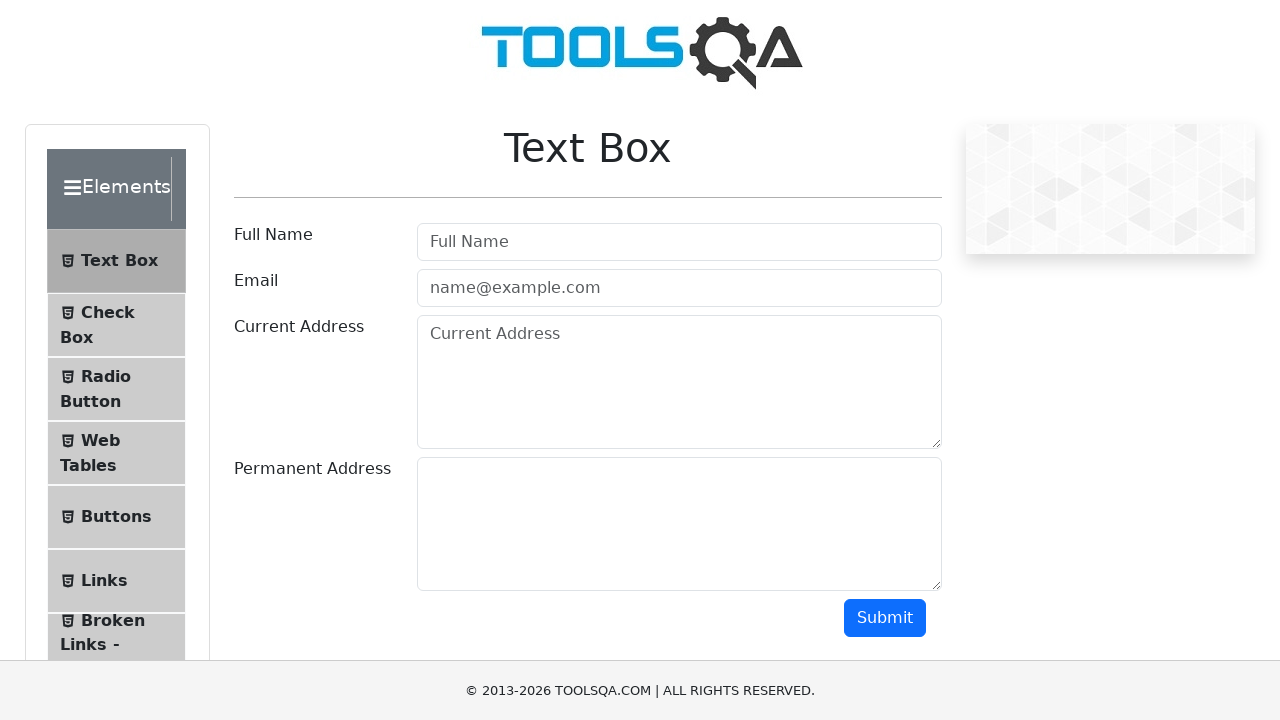

Filled userName field with 'John Doe' on #userName
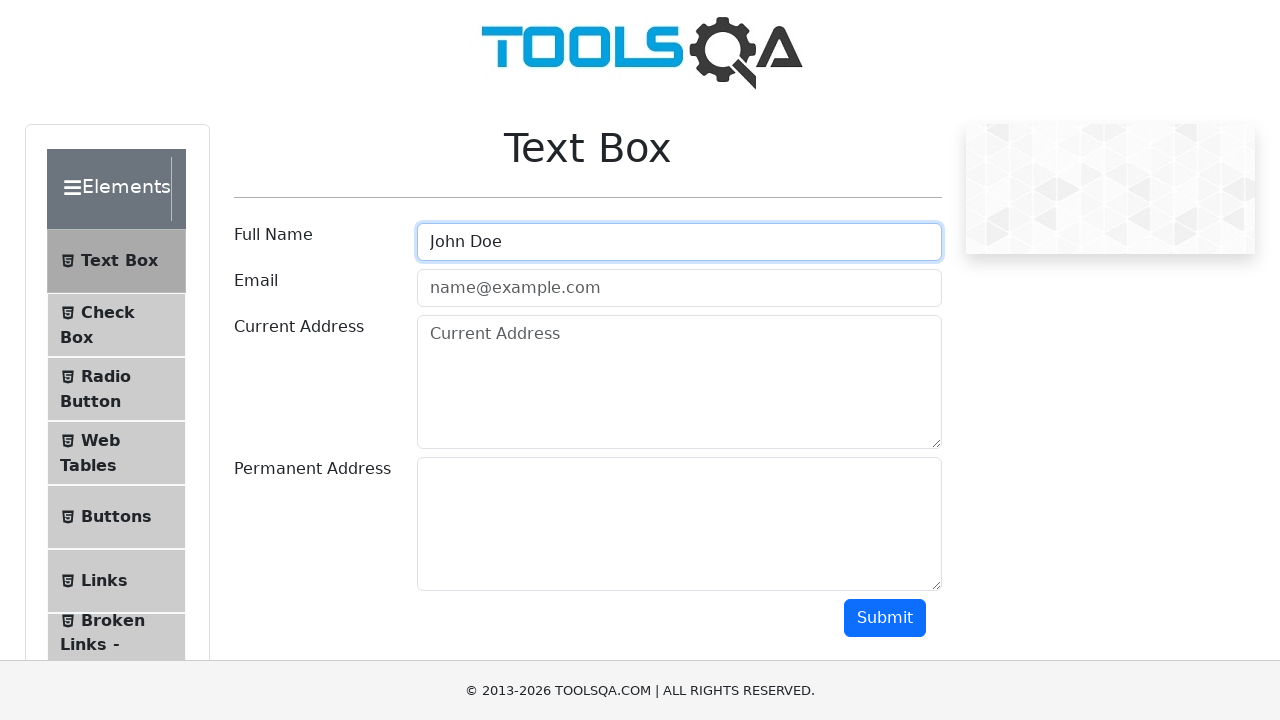

Filled userEmail field with 'johndoe@example.com' on #userEmail
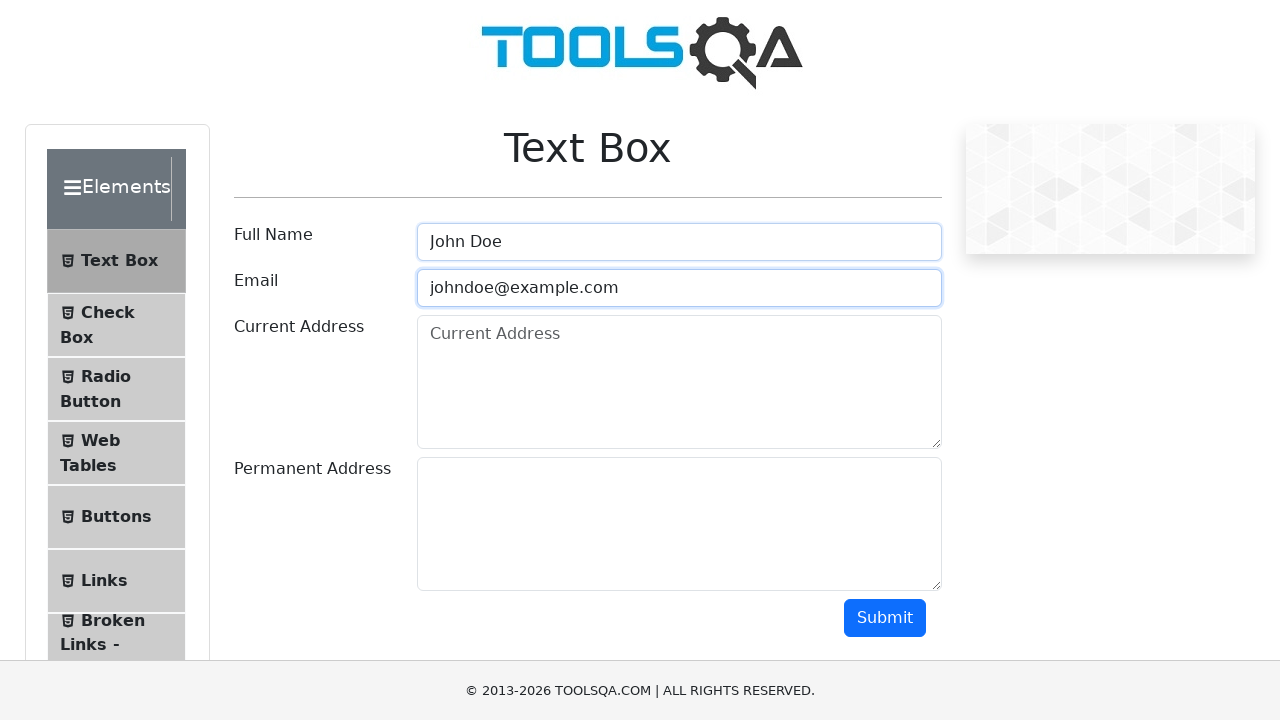

Filled currentAddress field with '123 Main Street, Apt 4B' on #currentAddress
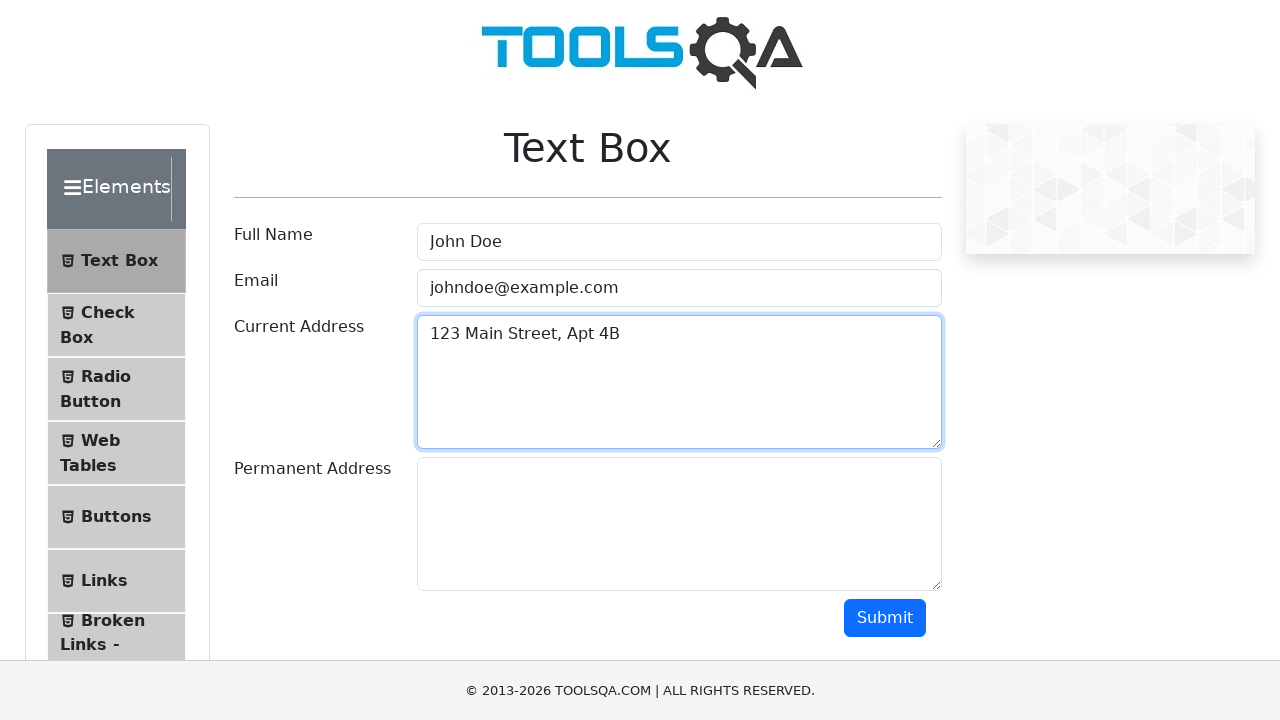

Filled permanentAddress field with '456 Oak Avenue, Suite 200' on #permanentAddress
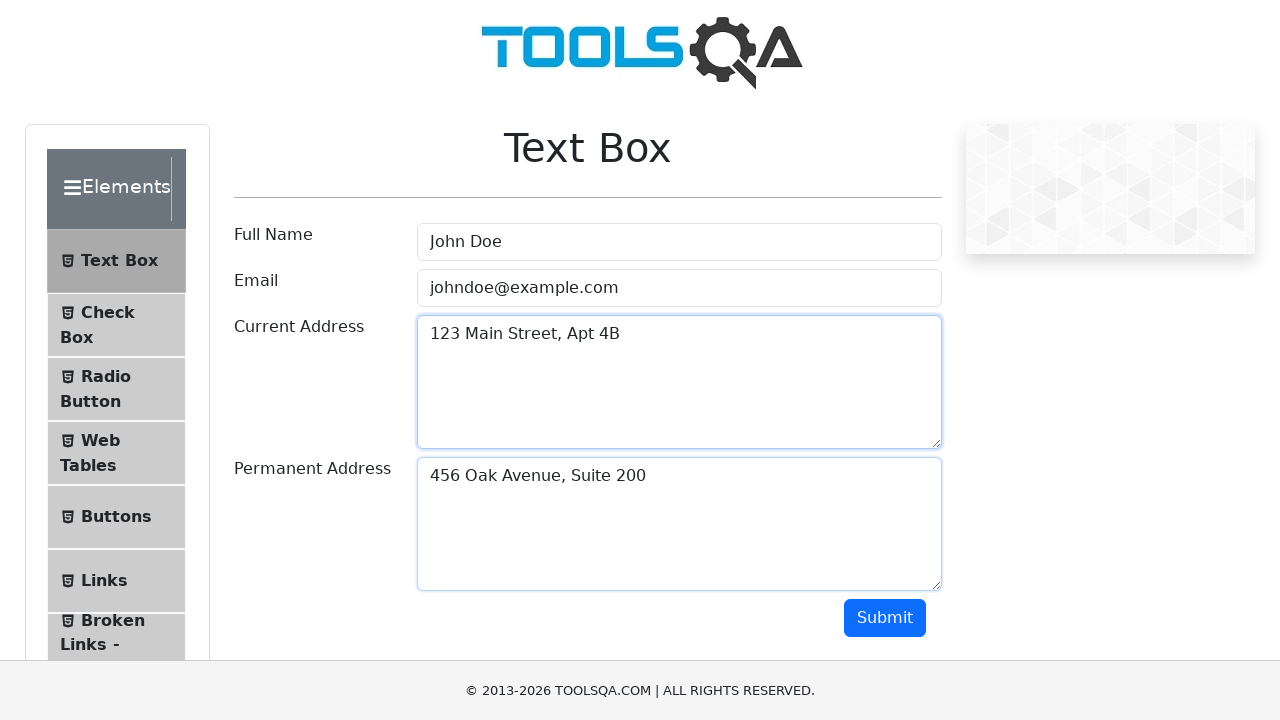

Clicked submit button to submit the Text Box form at (885, 618) on #submit
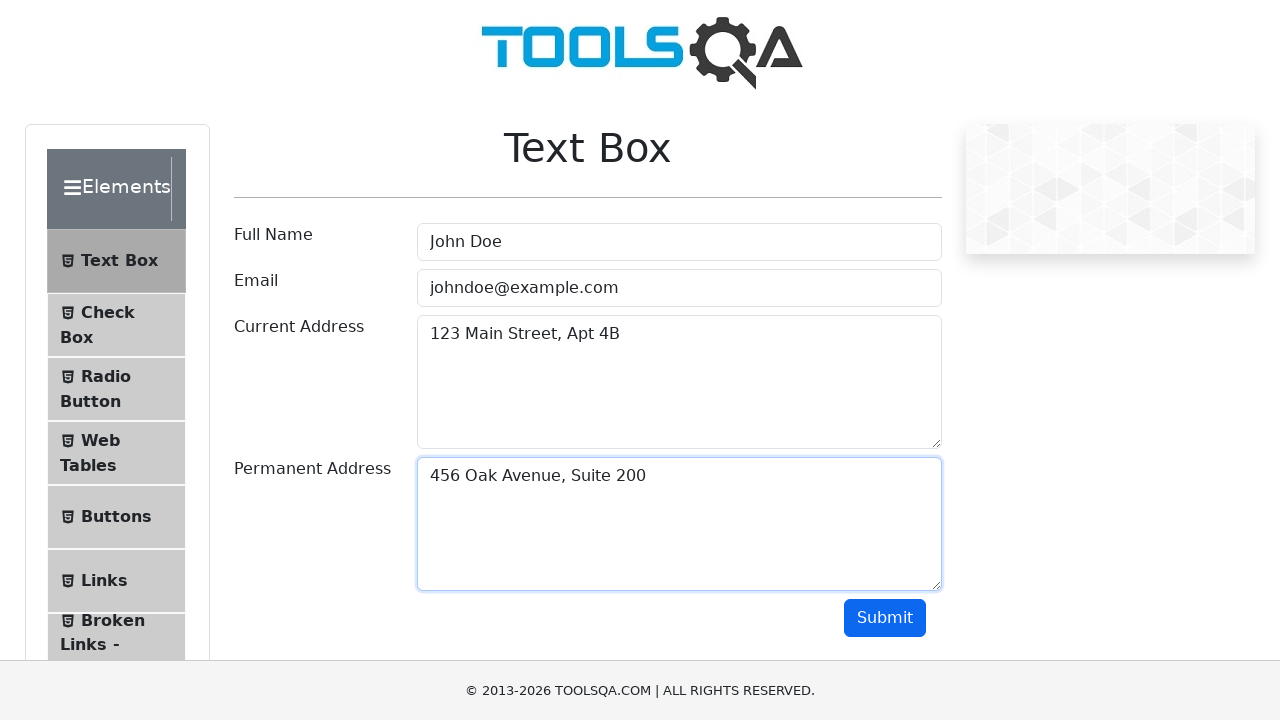

Form output section has appeared after successful submission
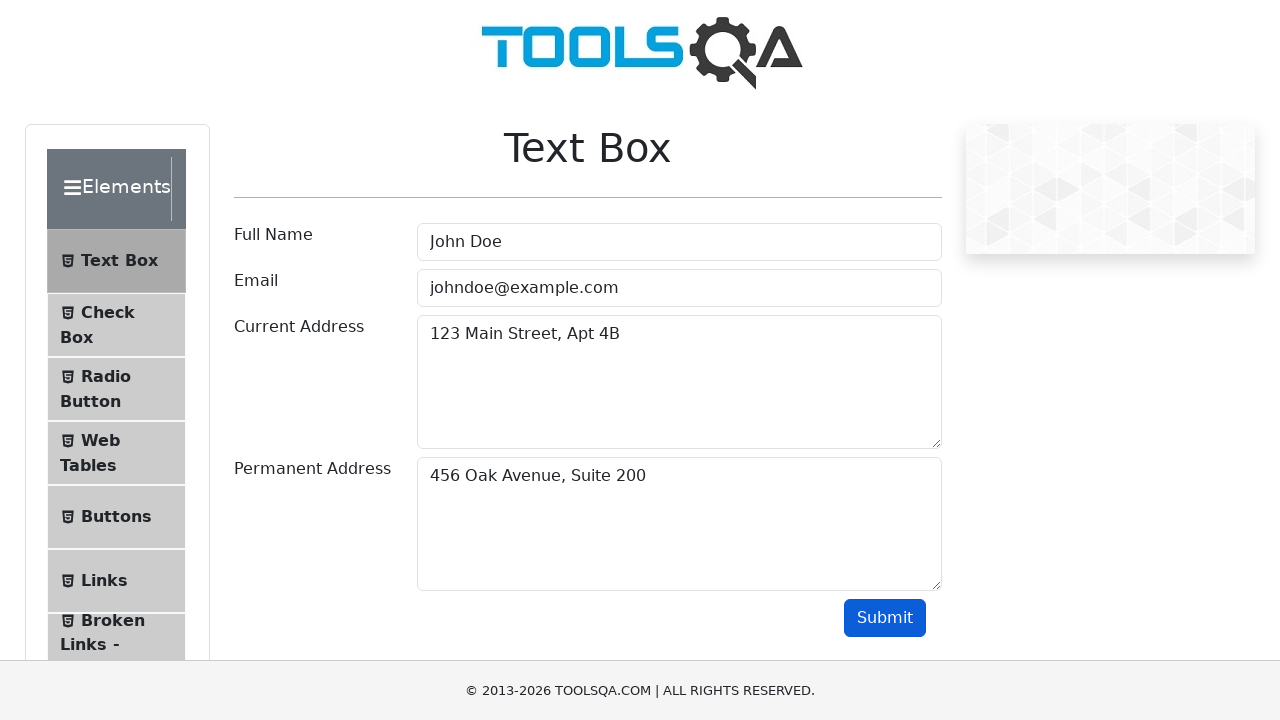

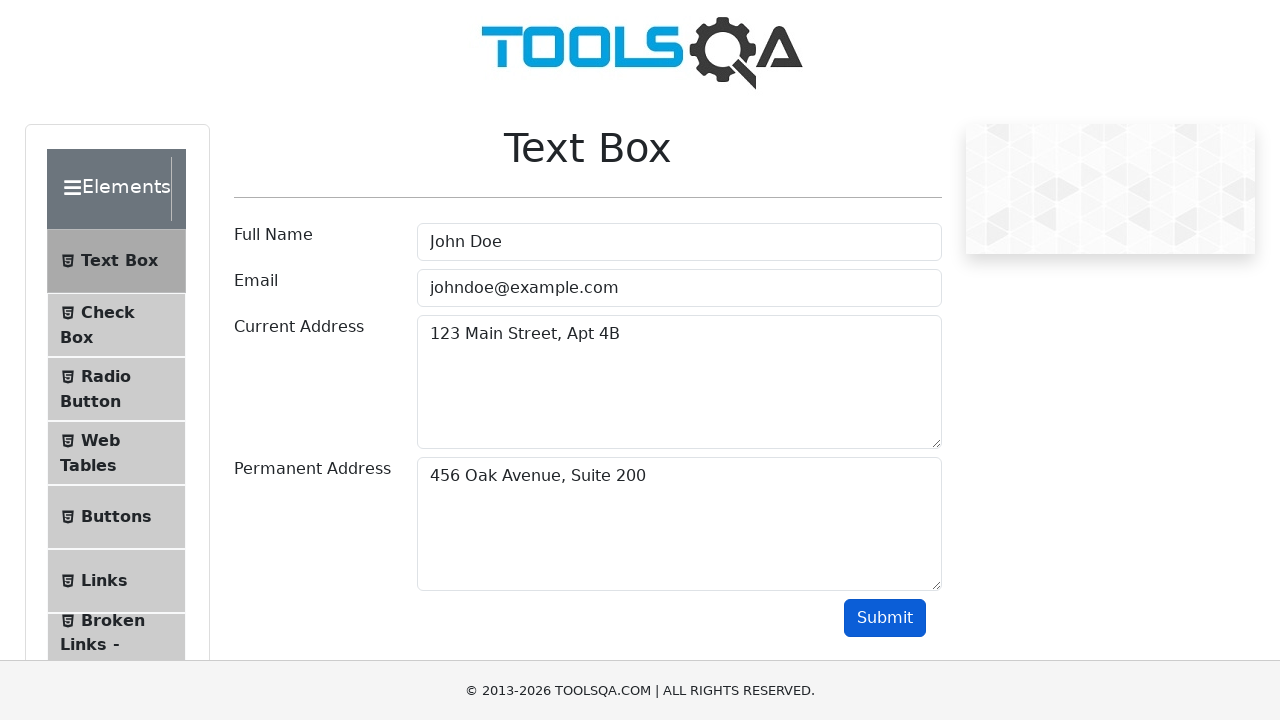